Tests filtering products by vendor (Samsung) and verifies the first product displayed is Galaxy S20

Starting URL: https://bstackdemo.com/

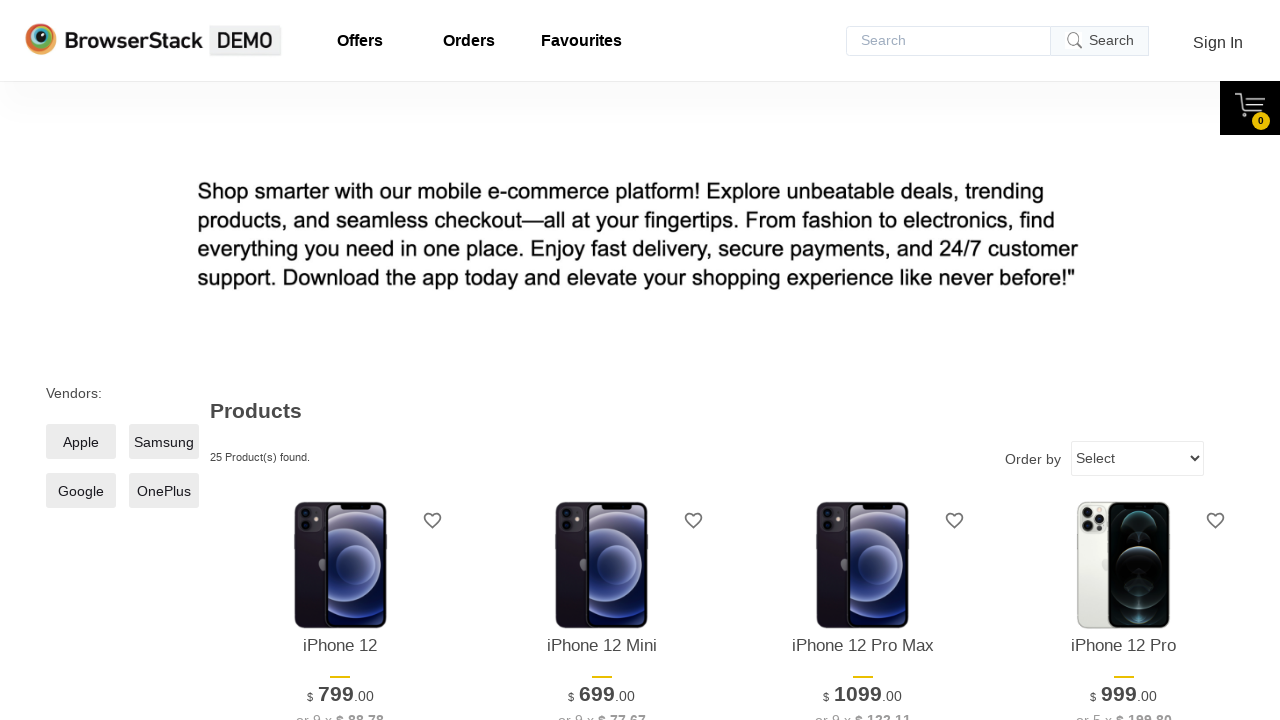

Clicked Samsung vendor filter at (164, 442) on xpath=//span[contains(text(),'Samsung')]
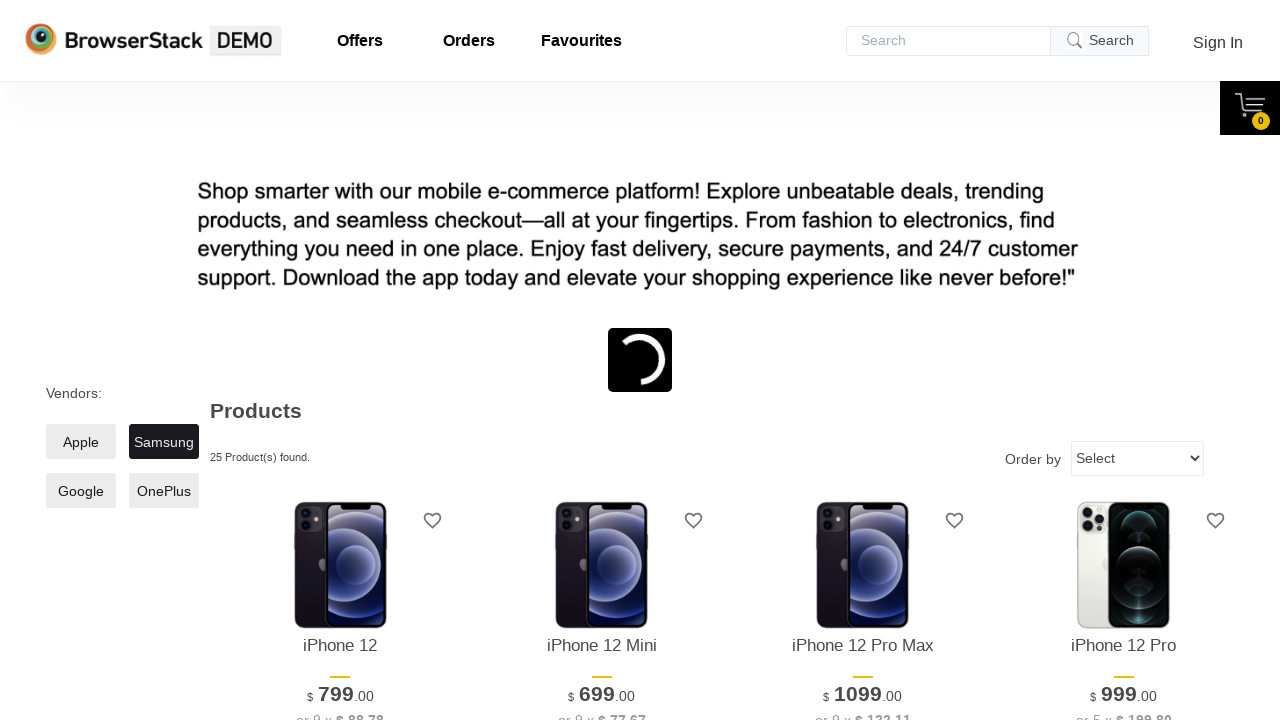

Located first Galaxy product element
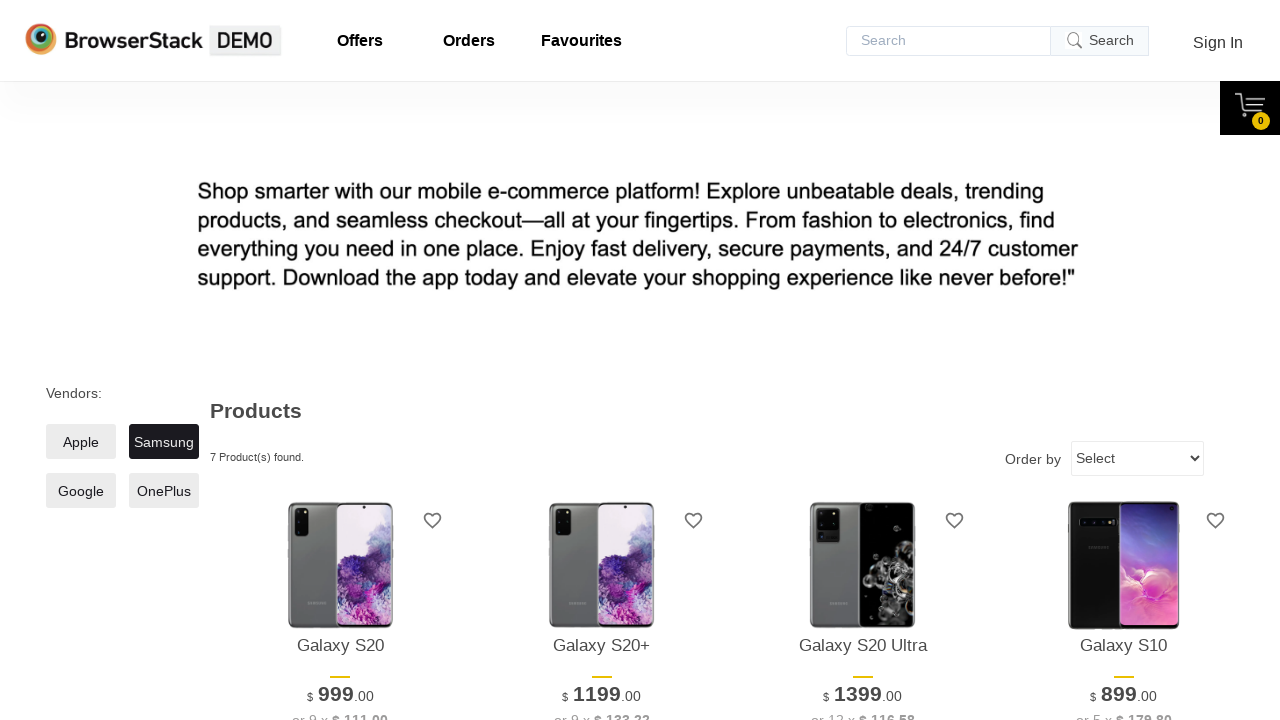

Waited for Galaxy product to appear after filtering
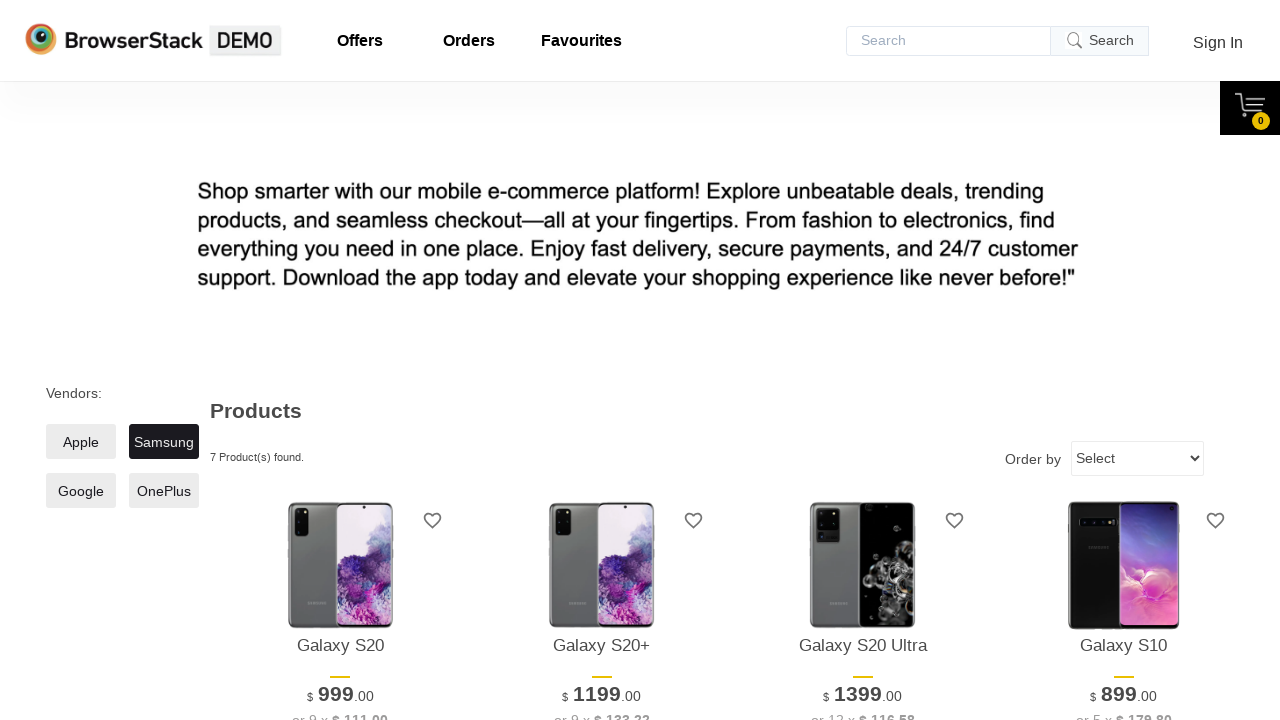

Verified first product is Galaxy S20
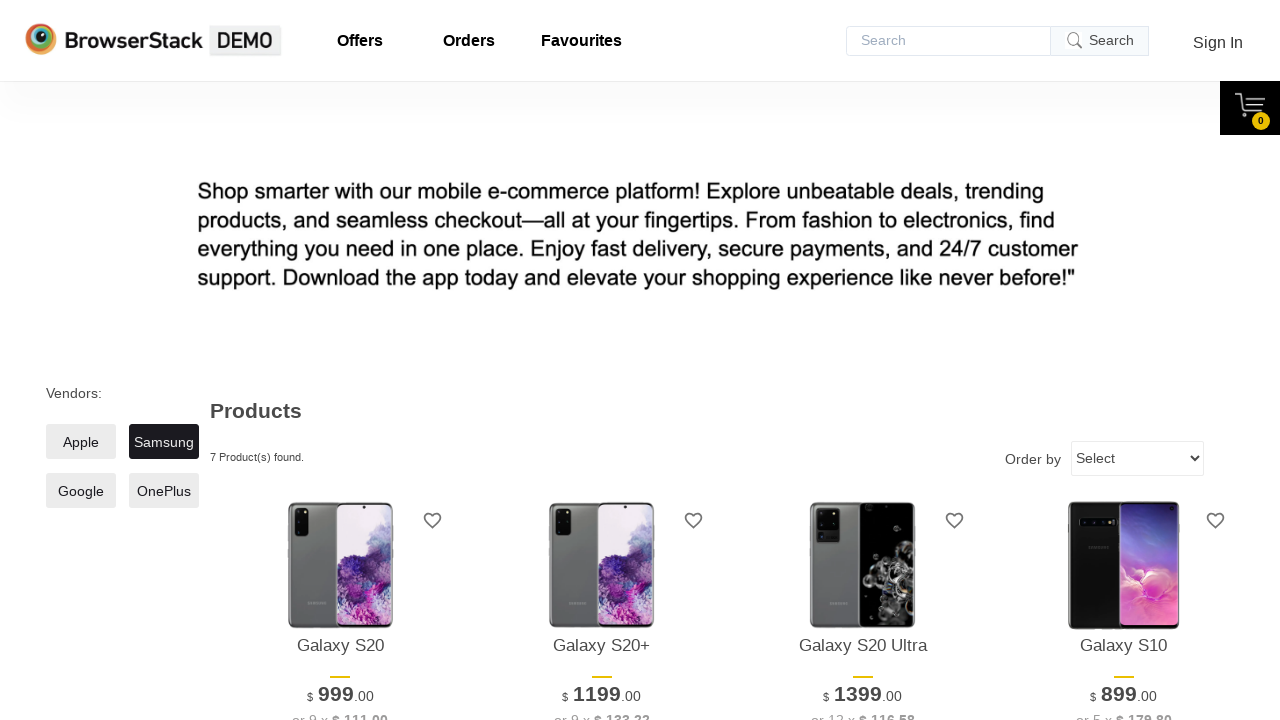

Clicked Samsung vendor filter to deselect at (164, 442) on xpath=//span[contains(text(),'Samsung')]
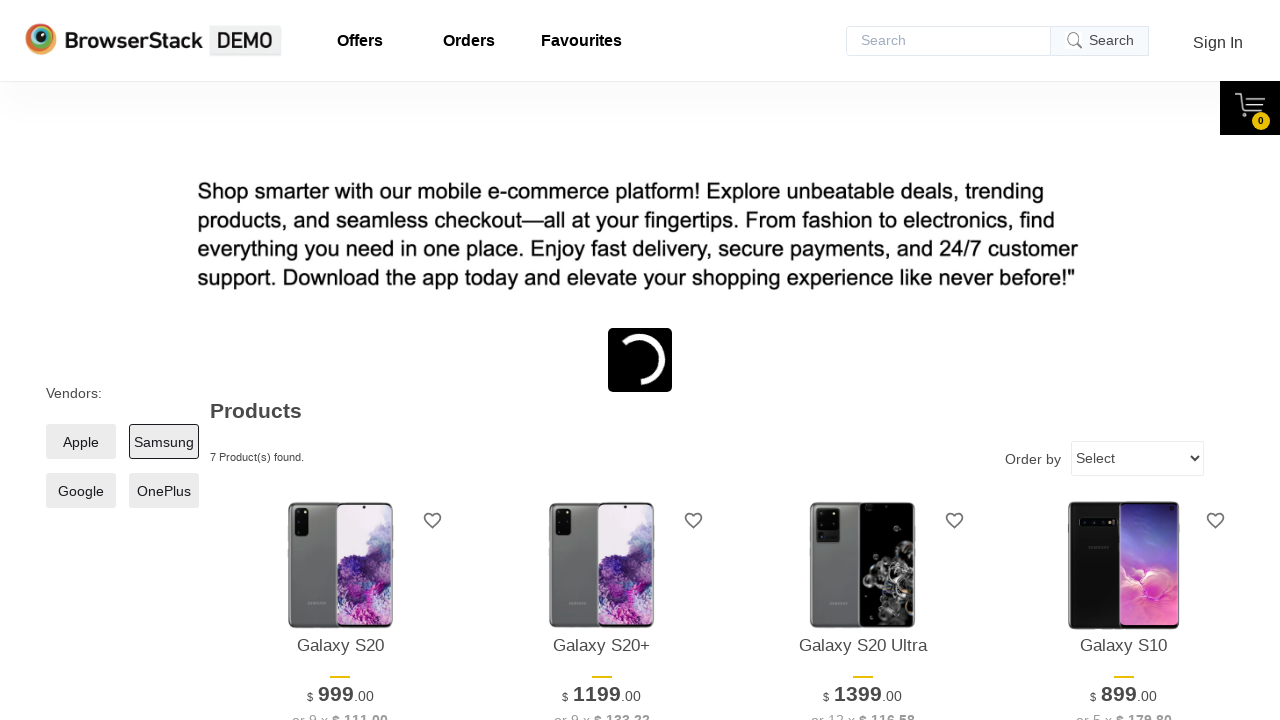

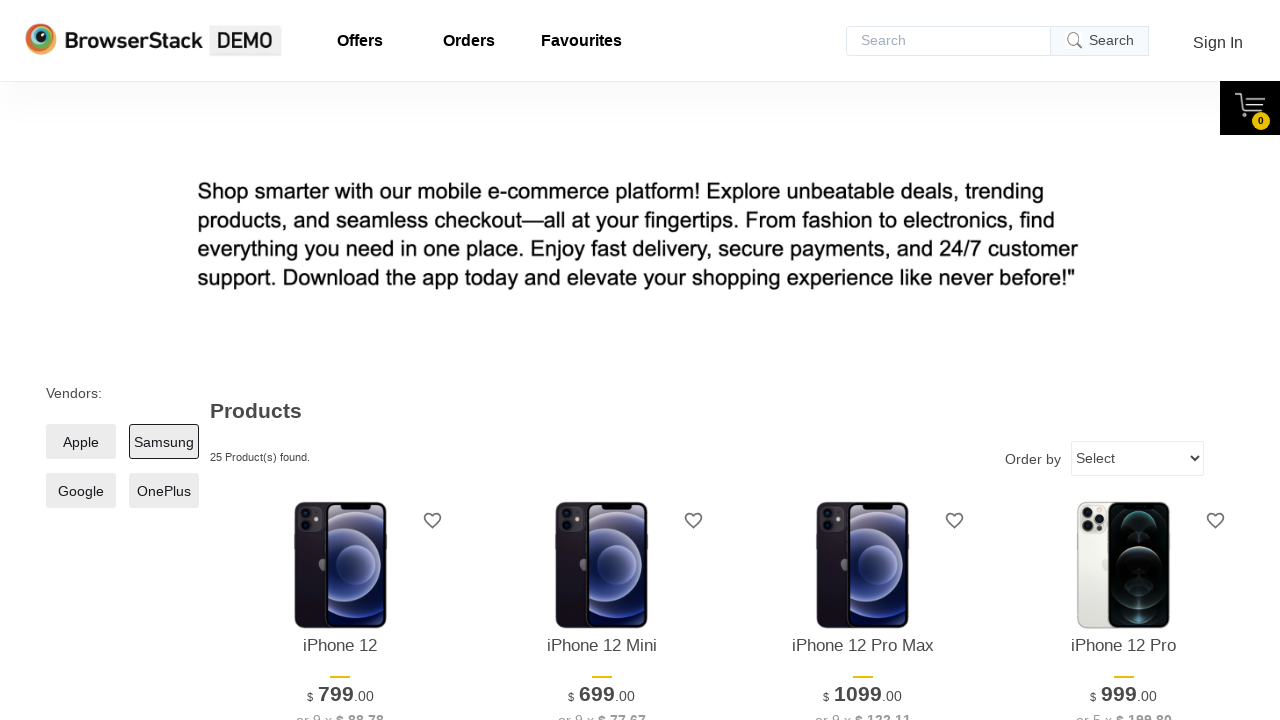